Tests drag and drop functionality on jQuery UI demo page by dragging an element from source to destination within an iframe

Starting URL: https://jqueryui.com/droppable/

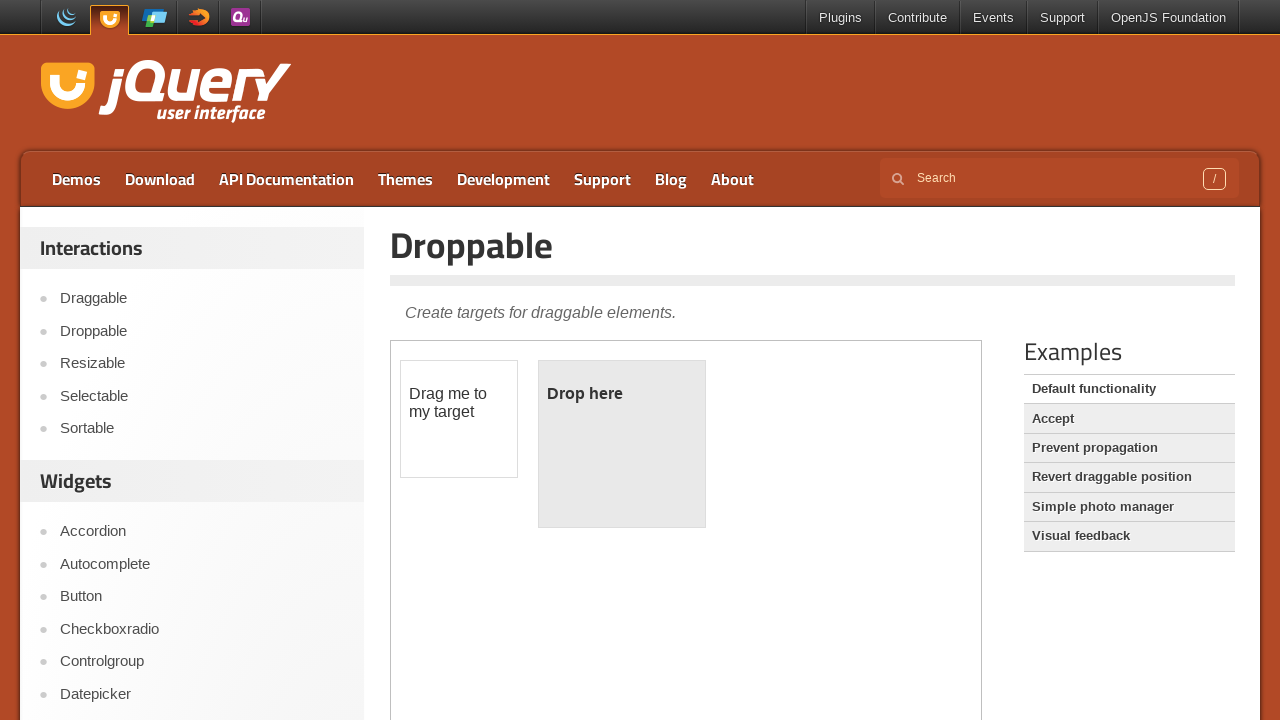

Scrolled down 200px to make the iframe visible
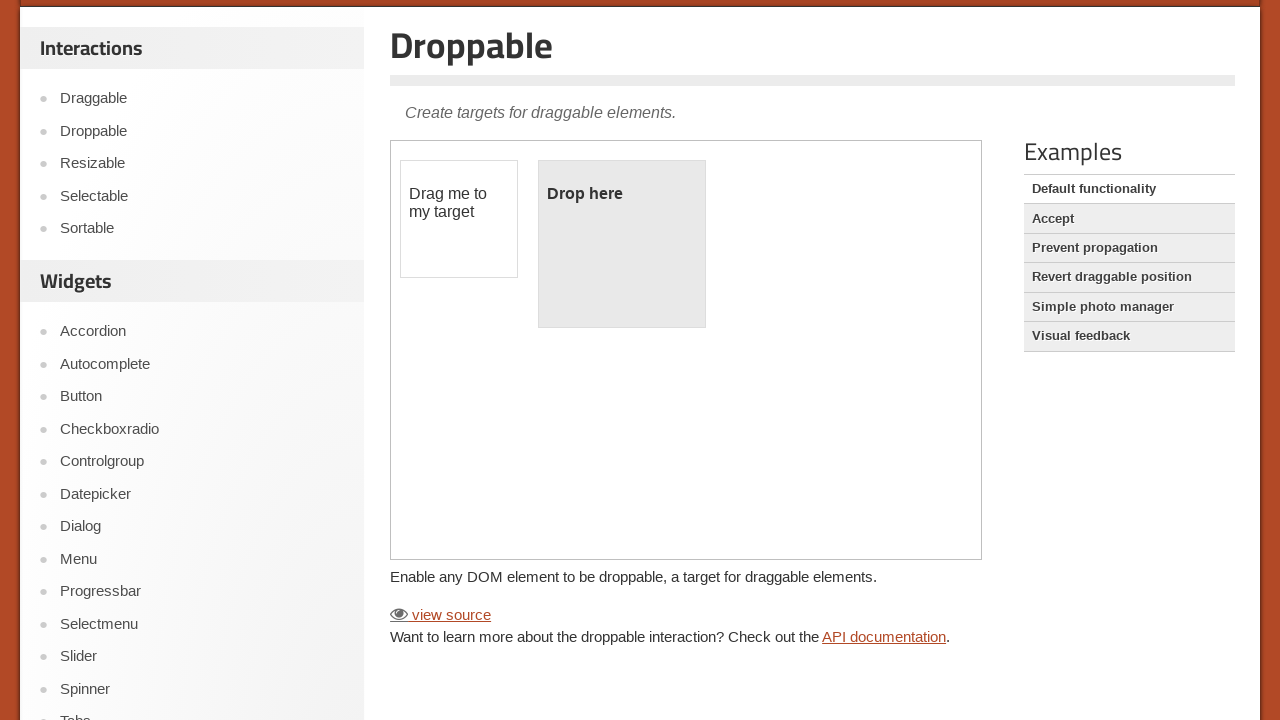

Located the demo iframe
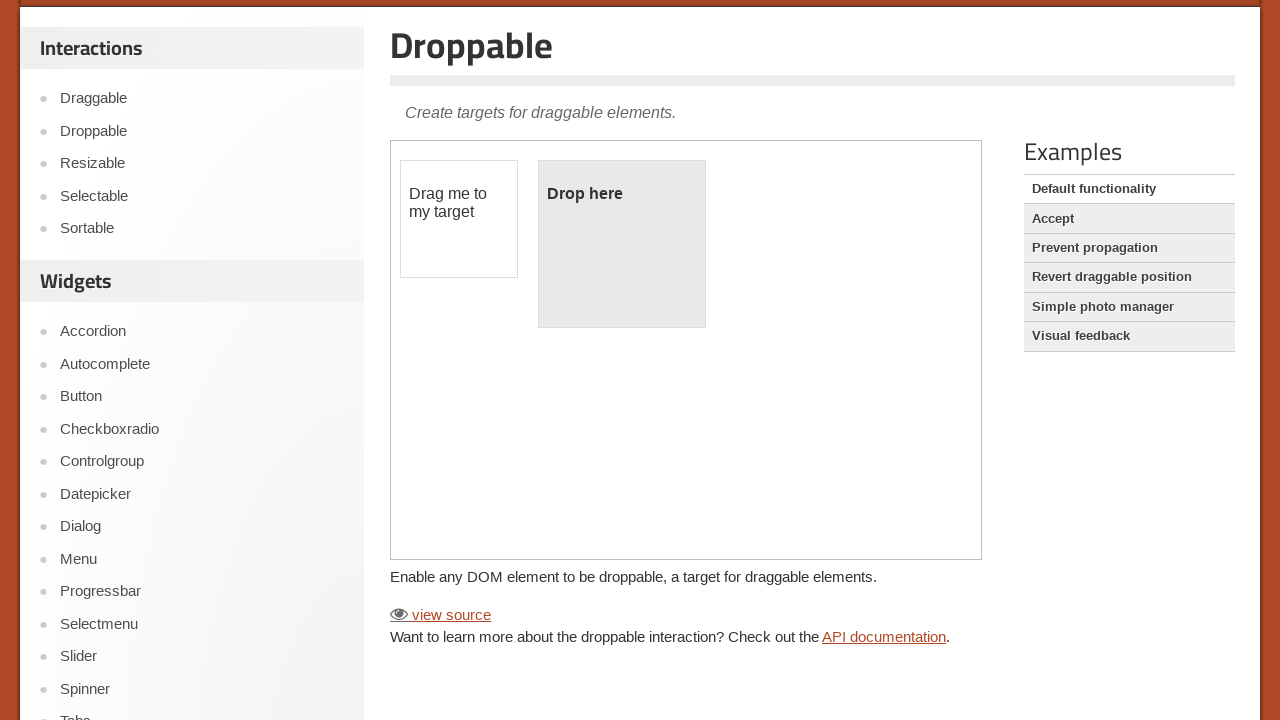

Located the draggable element with ID 'draggable'
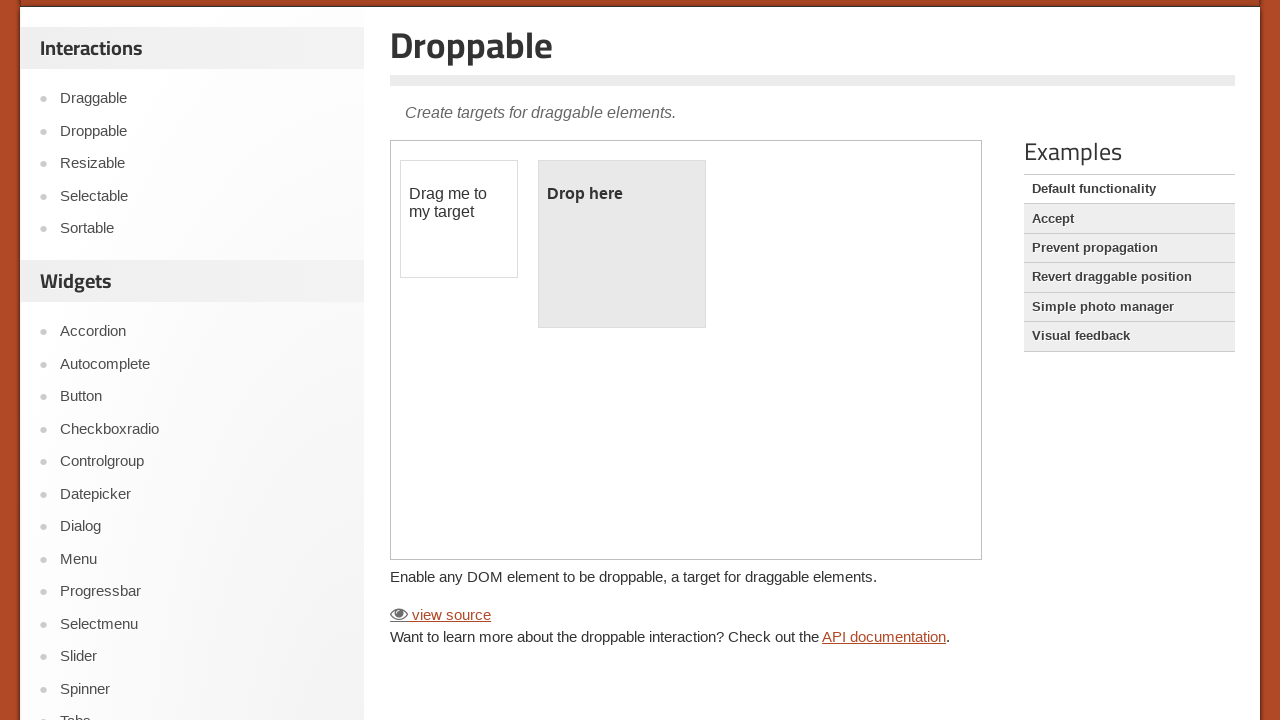

Located the droppable target element with ID 'droppable'
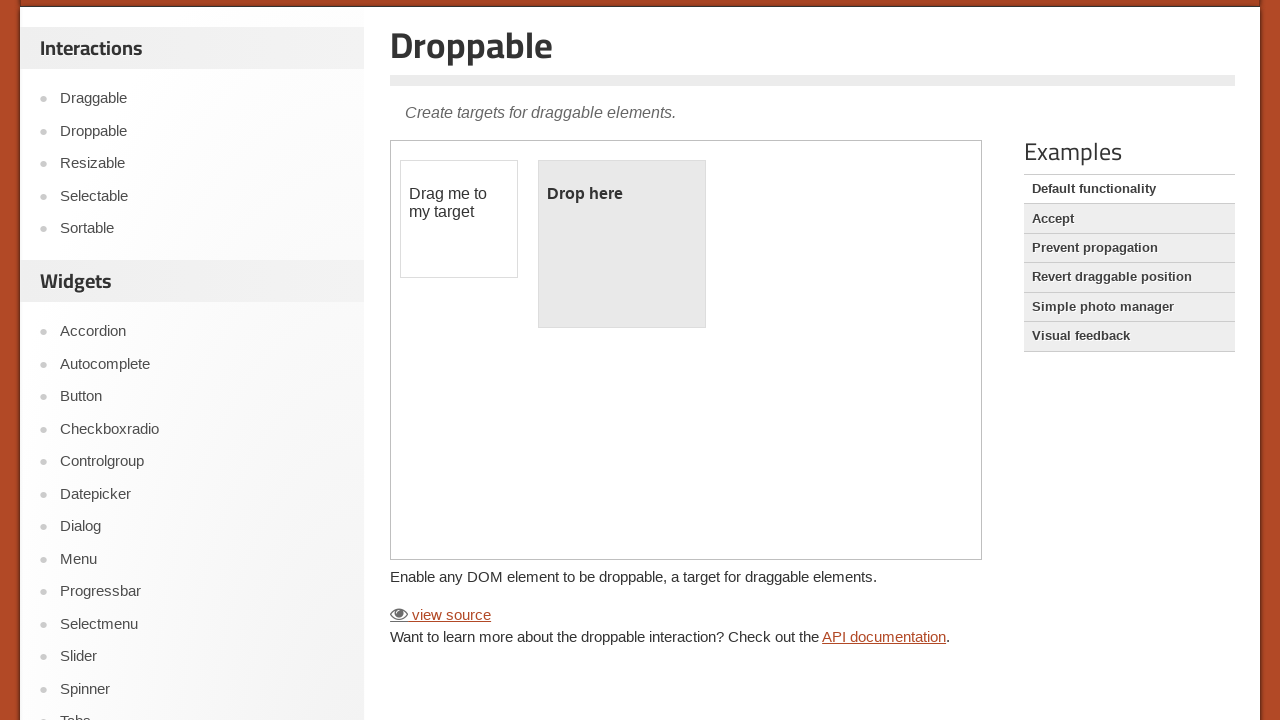

Dragged the draggable element to the droppable target at (622, 244)
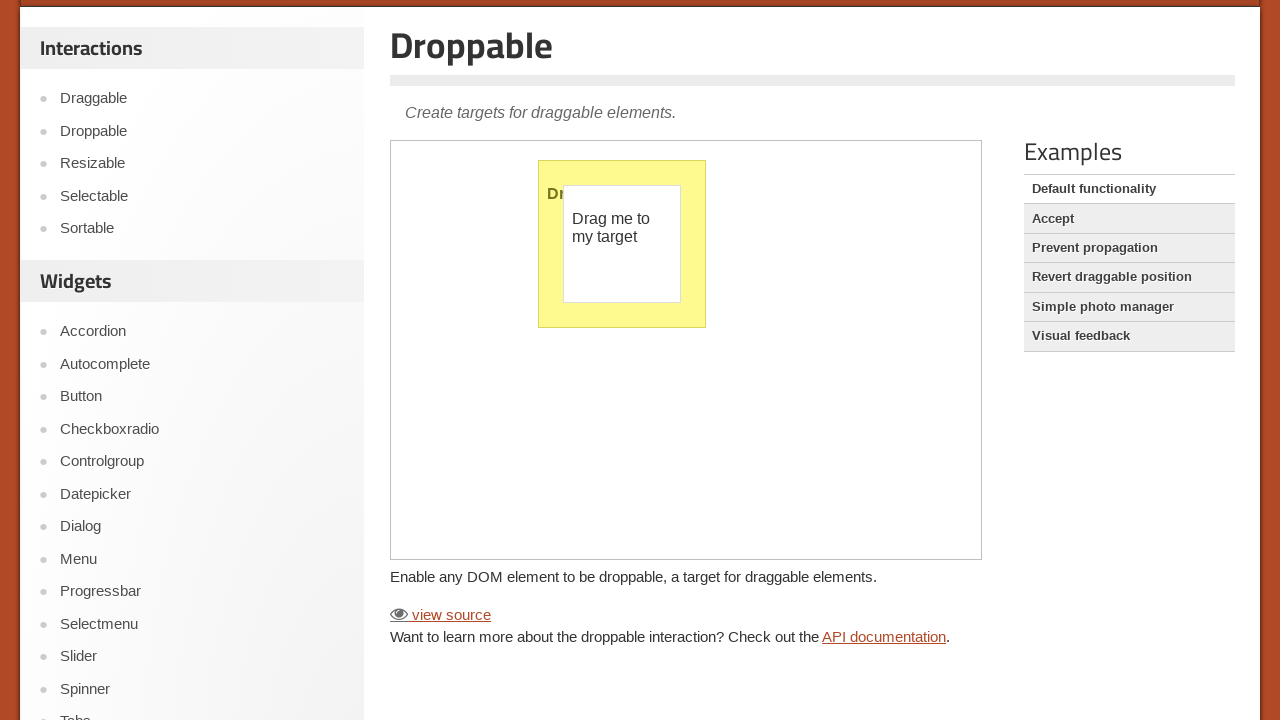

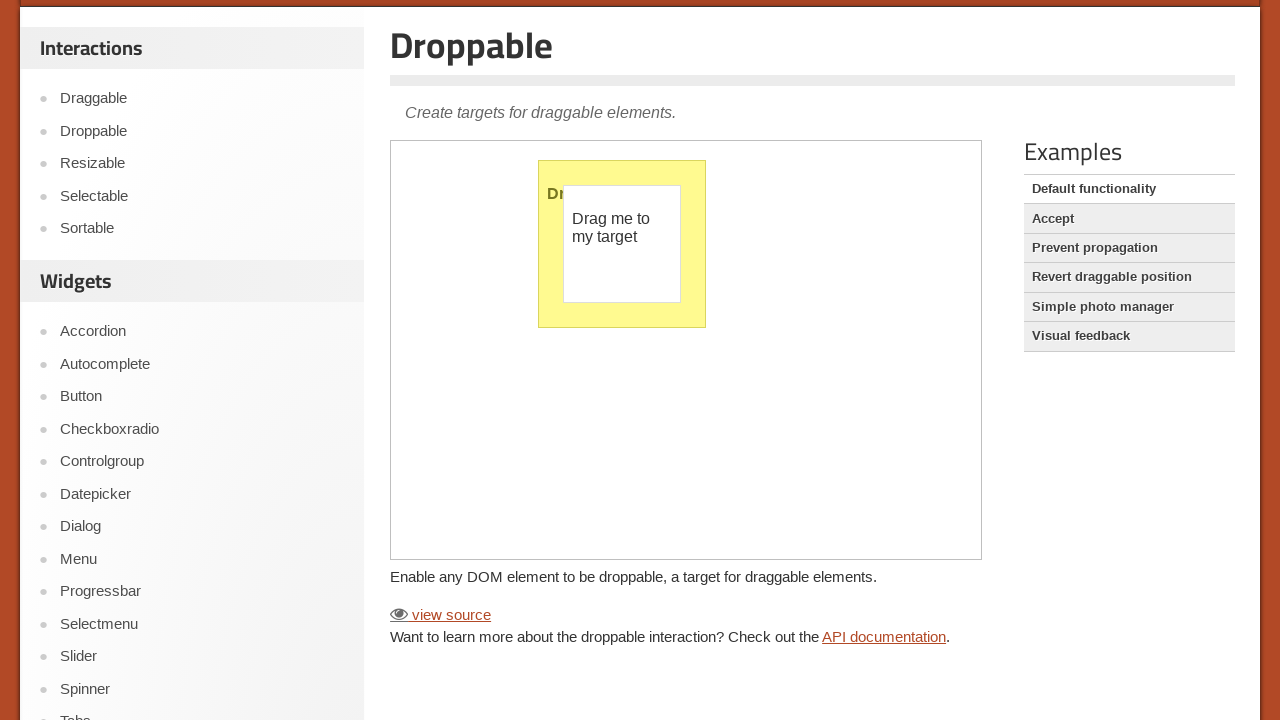